Tests dynamic content loading by clicking a Start button and waiting for "Hello World!" text to appear

Starting URL: https://the-internet.herokuapp.com/dynamic_loading/1

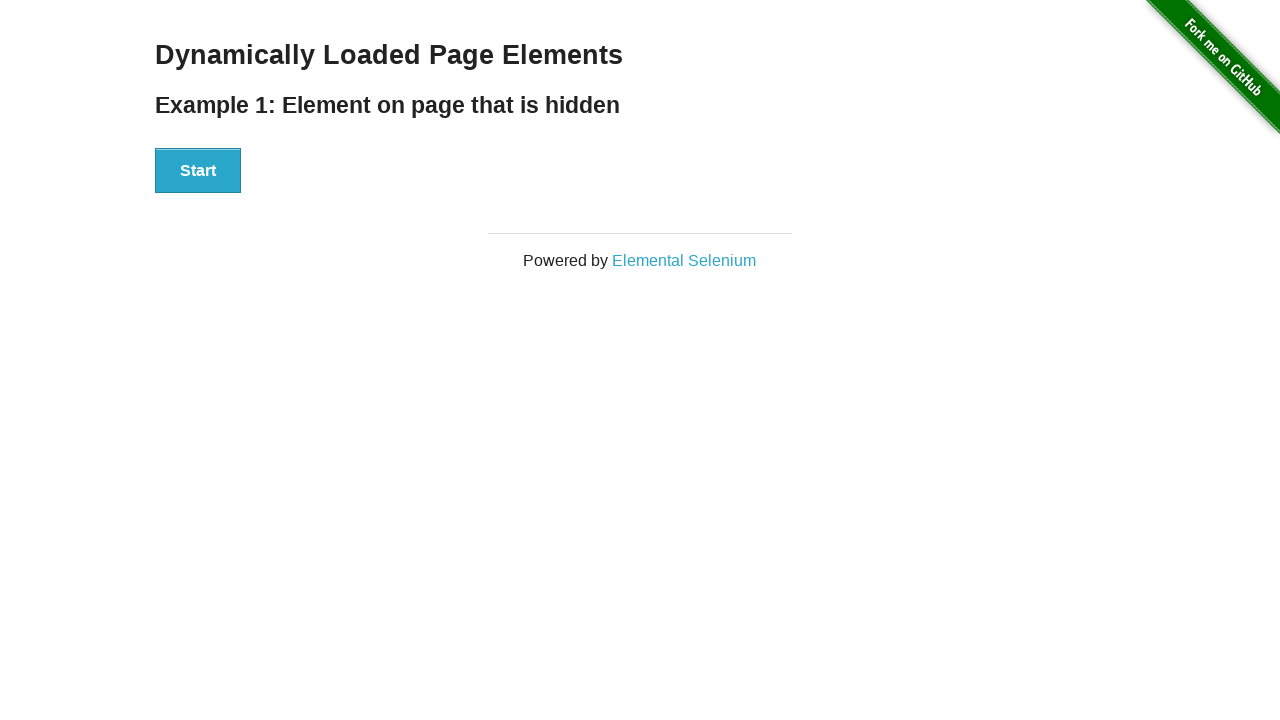

Clicked the Start button at (198, 171) on xpath=//button[contains(text(),'Start')]
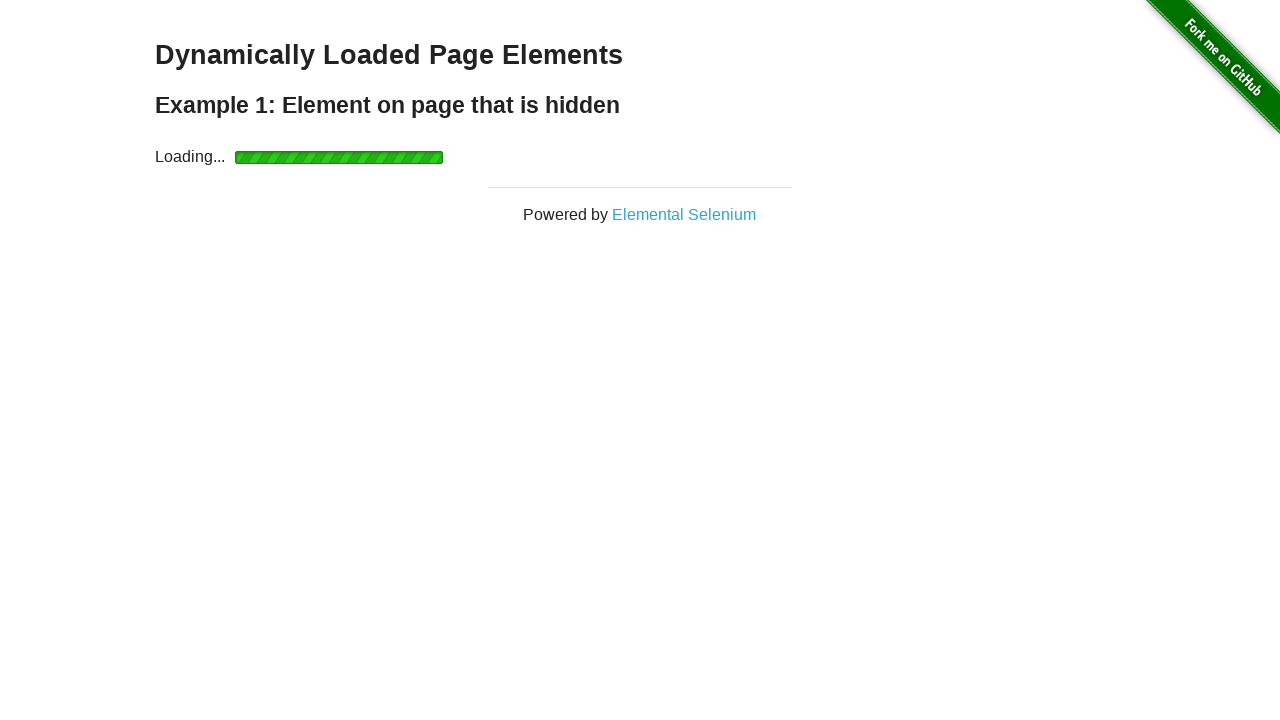

Finish div element became visible
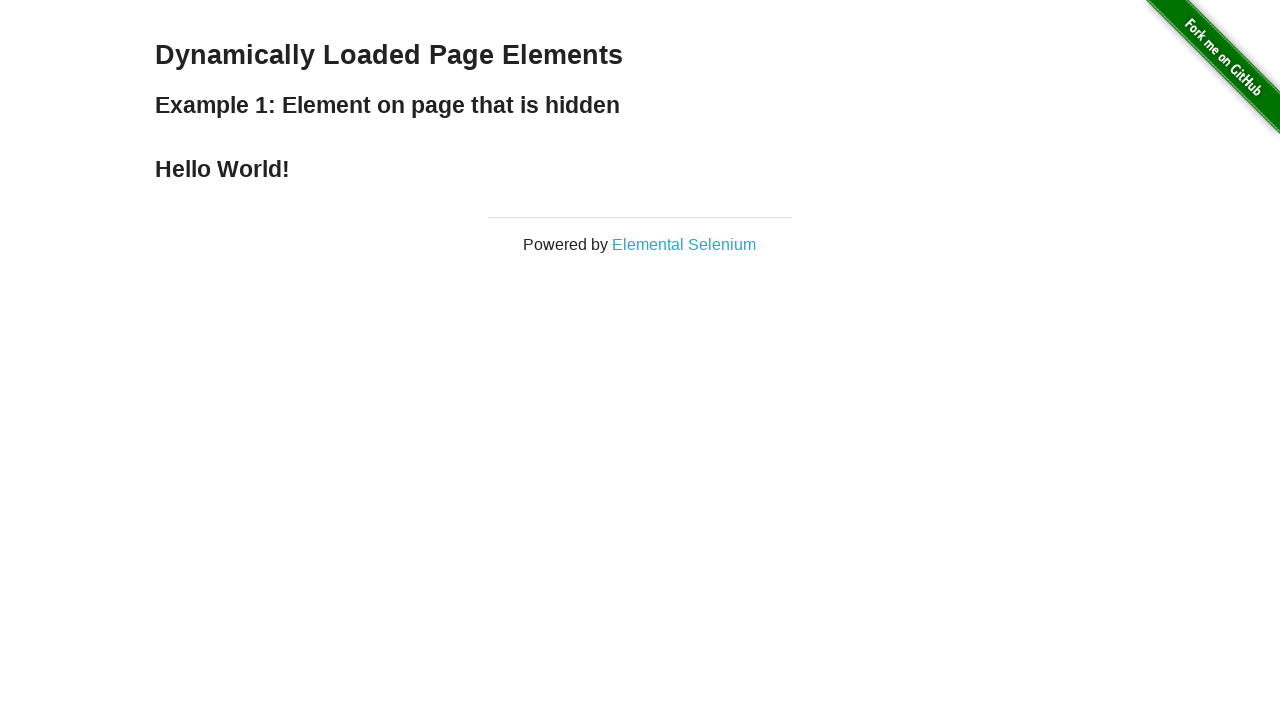

Hello World! text appeared on the page
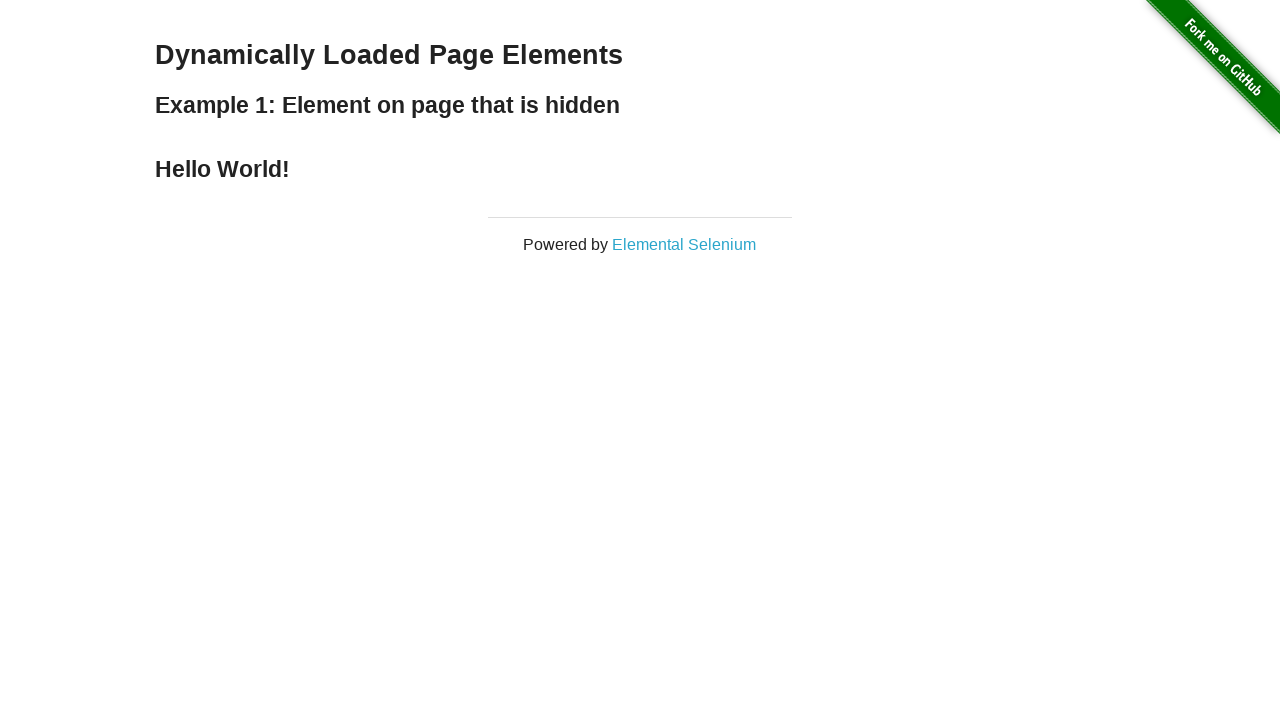

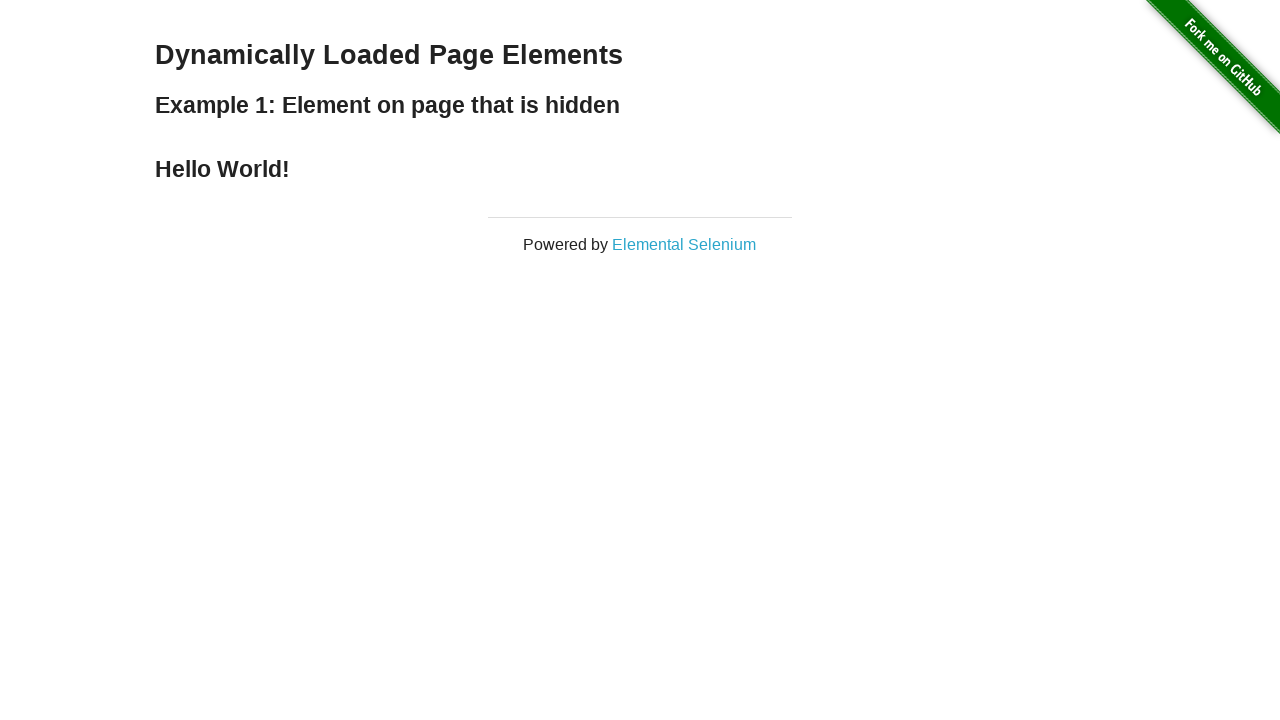